Navigates to a Selenium practice form page, scrolls to a file upload input element, and interacts with the file upload field

Starting URL: https://www.techlistic.com/p/selenium-practice-form.html

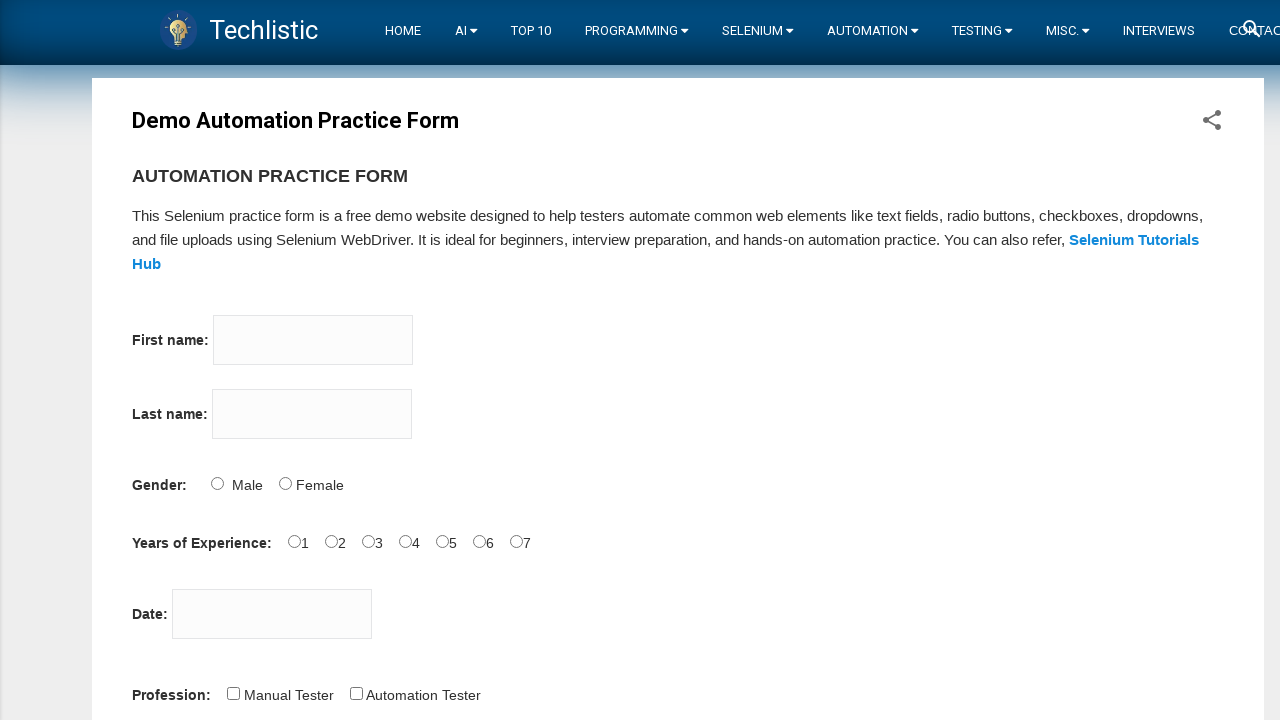

Located the file upload input element with id 'photo'
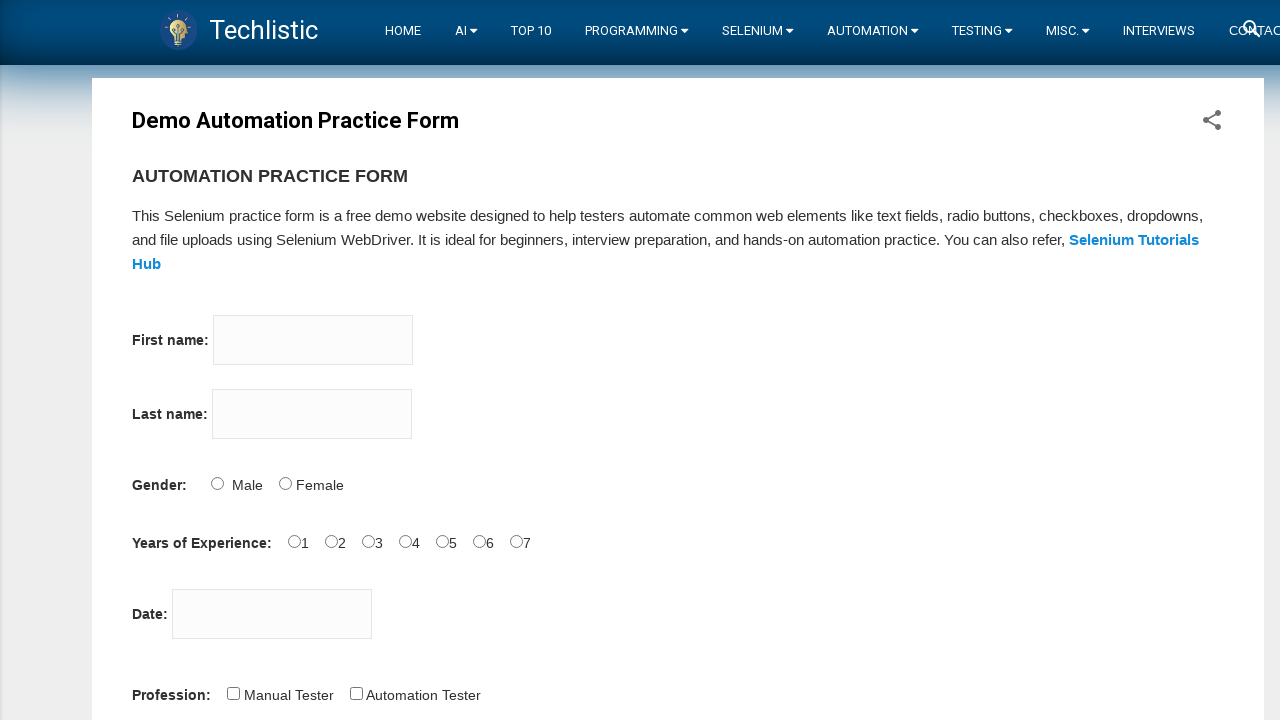

Scrolled to the file upload input element
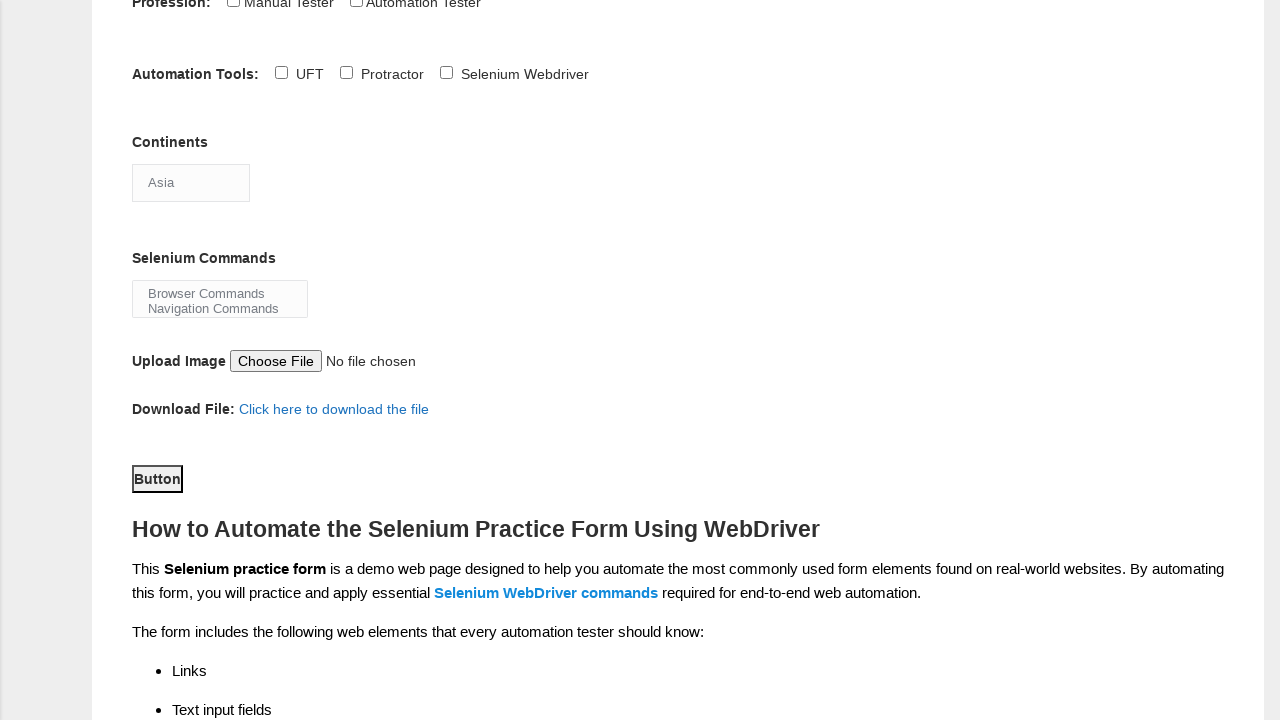

Triggered file upload input element interaction
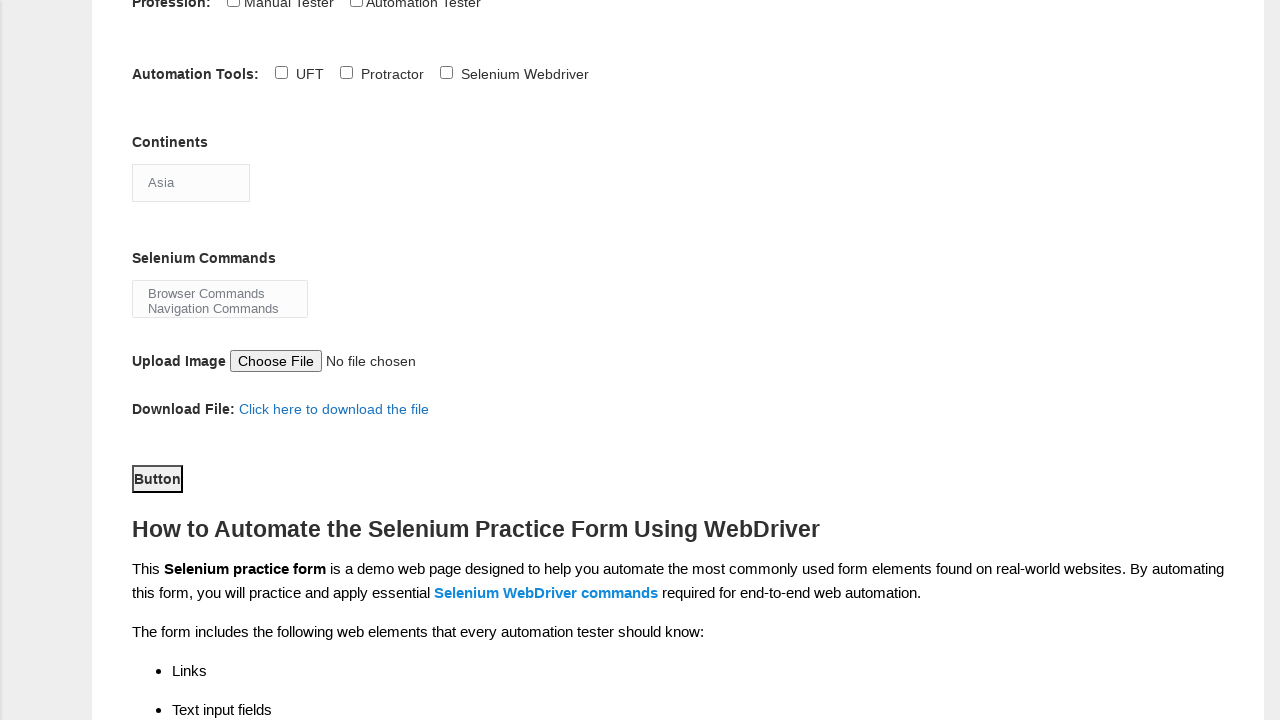

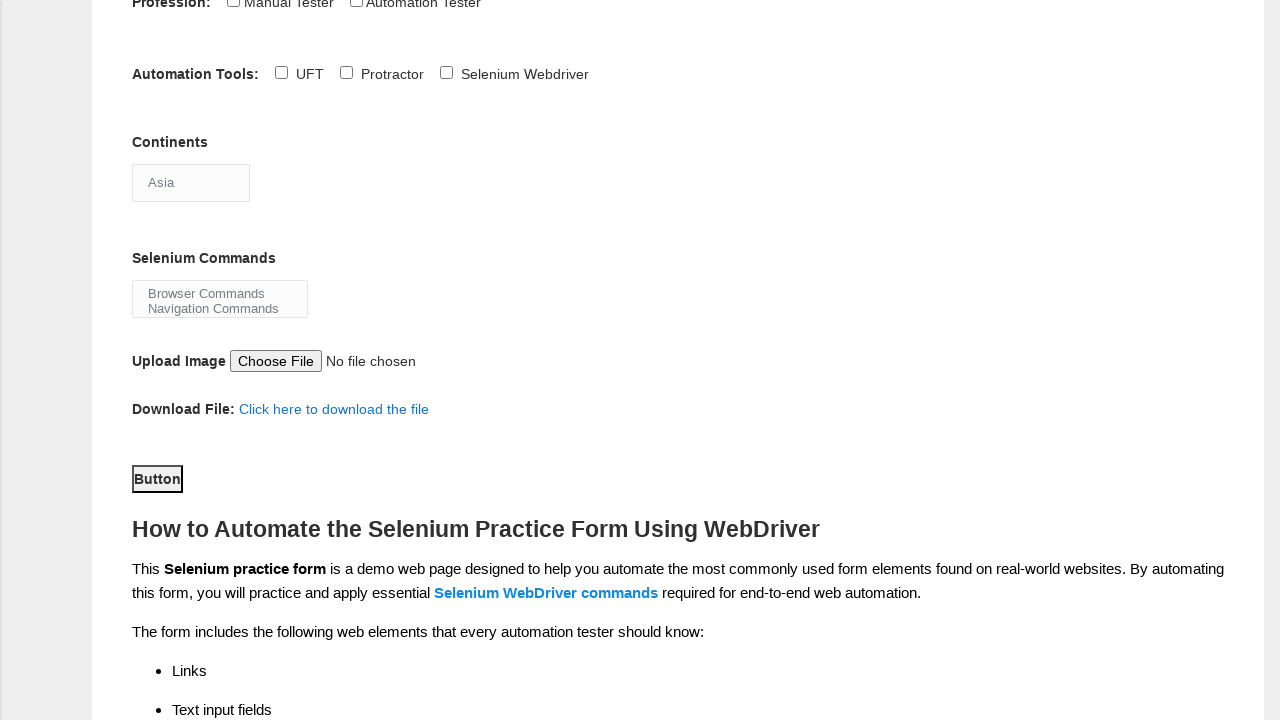